Tests dropdown selection functionality by selecting options using different methods (index, visible text, and value) and verifying the dropdown contains expected options

Starting URL: https://www.letskodeit.com/practice

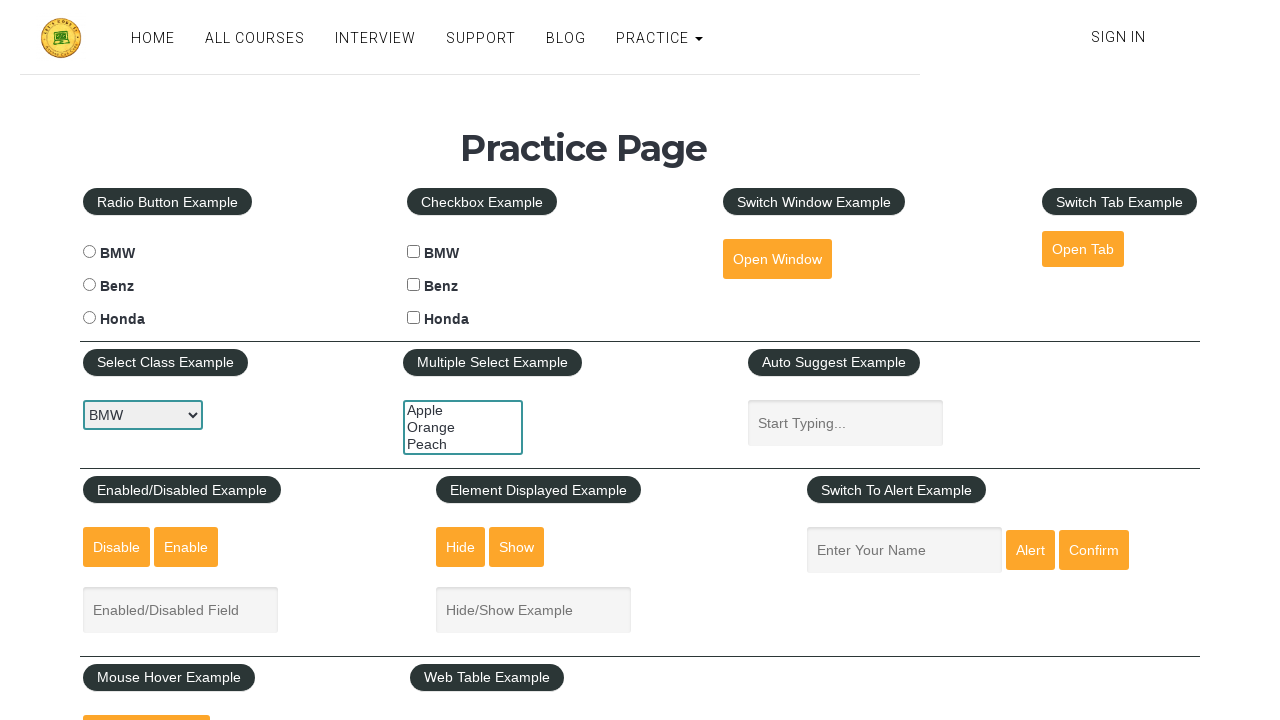

Located car select dropdown element
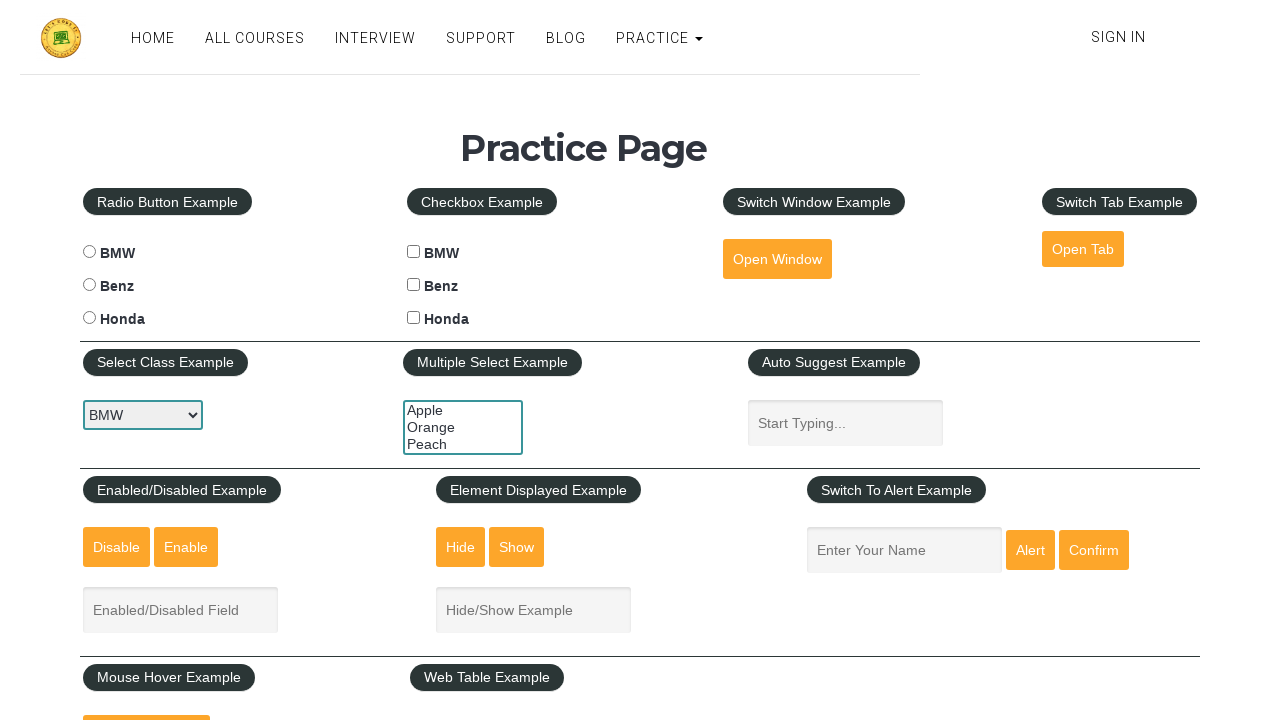

Selected dropdown option by index 2 on select#carselect
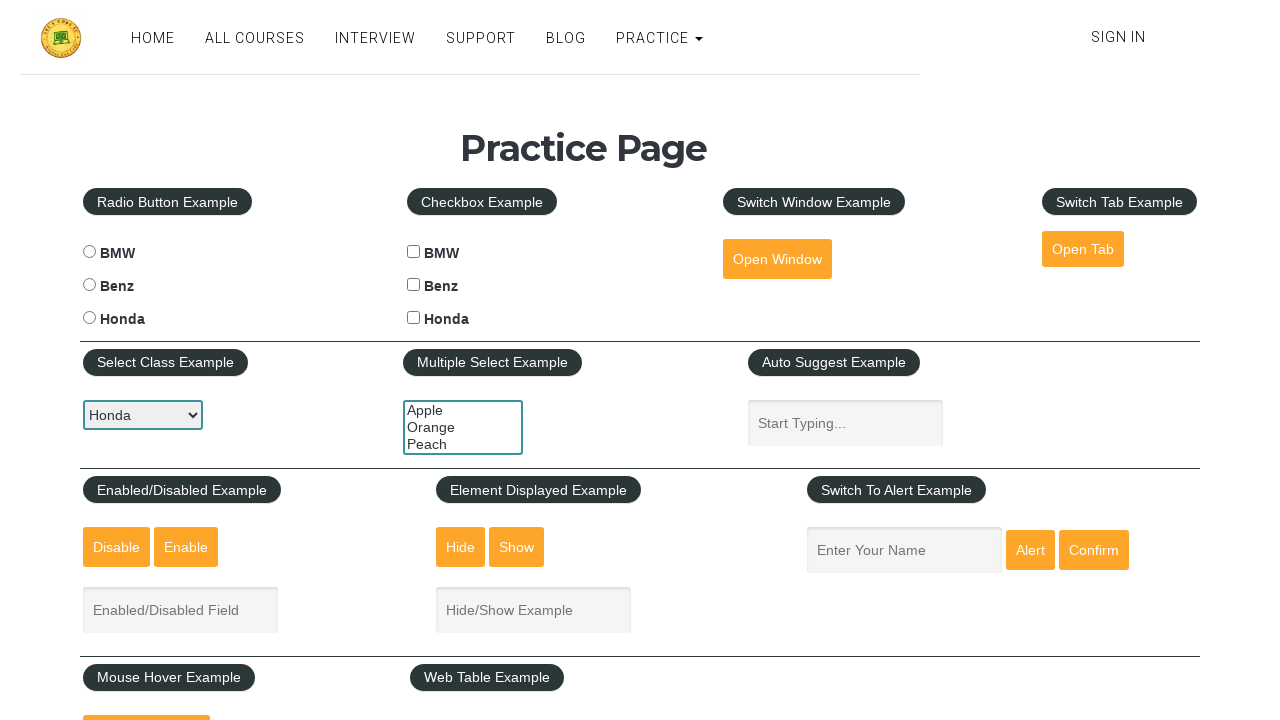

Selected dropdown option by visible text 'Benz' on select#carselect
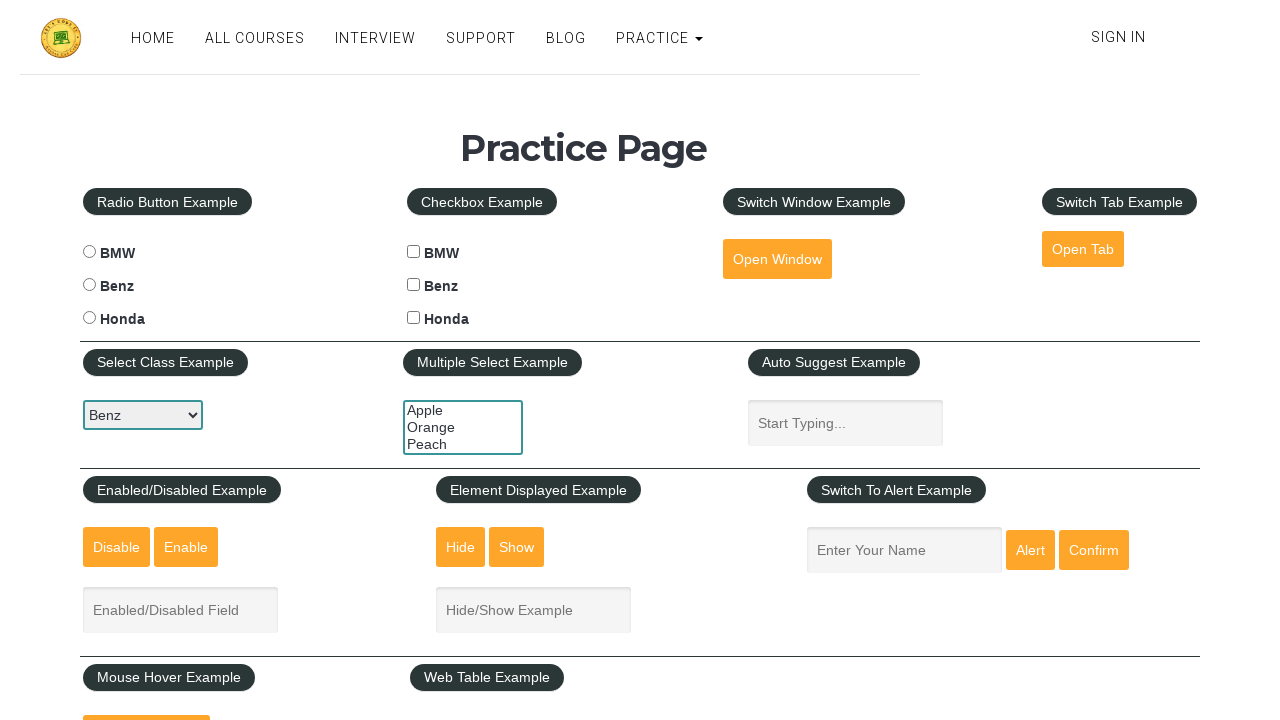

Selected dropdown option by value 'honda' on select#carselect
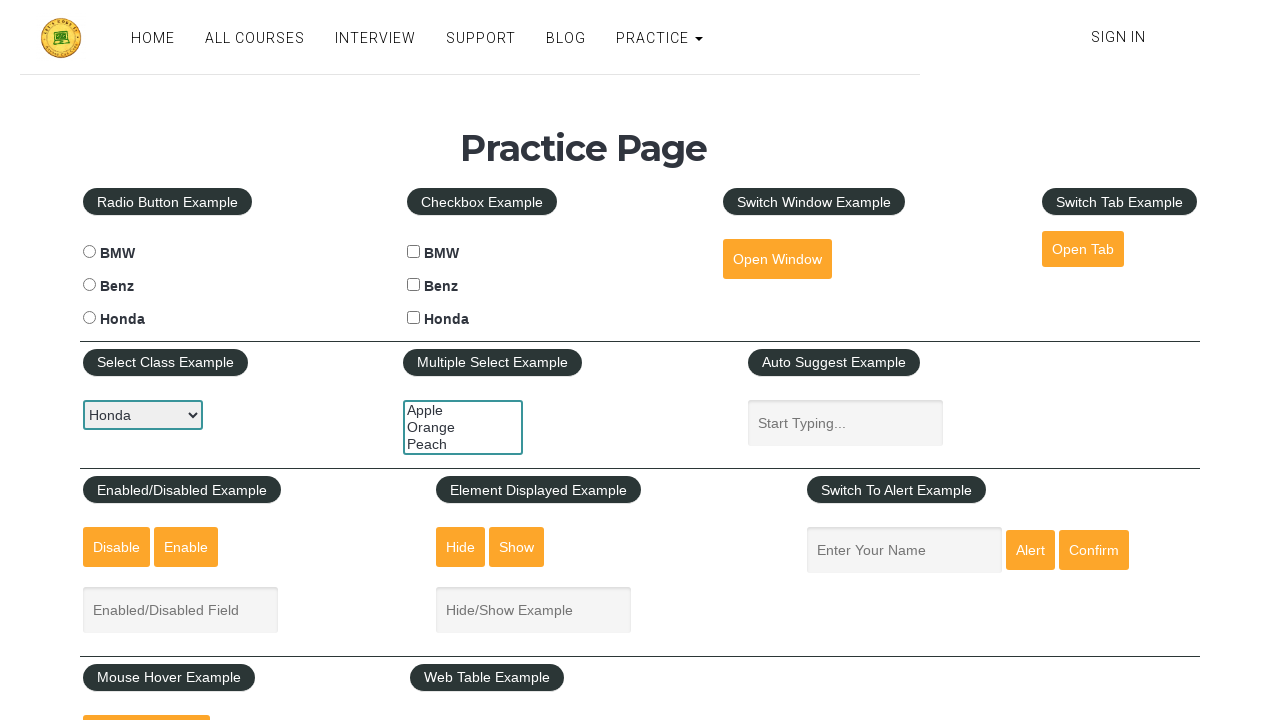

Retrieved all dropdown options
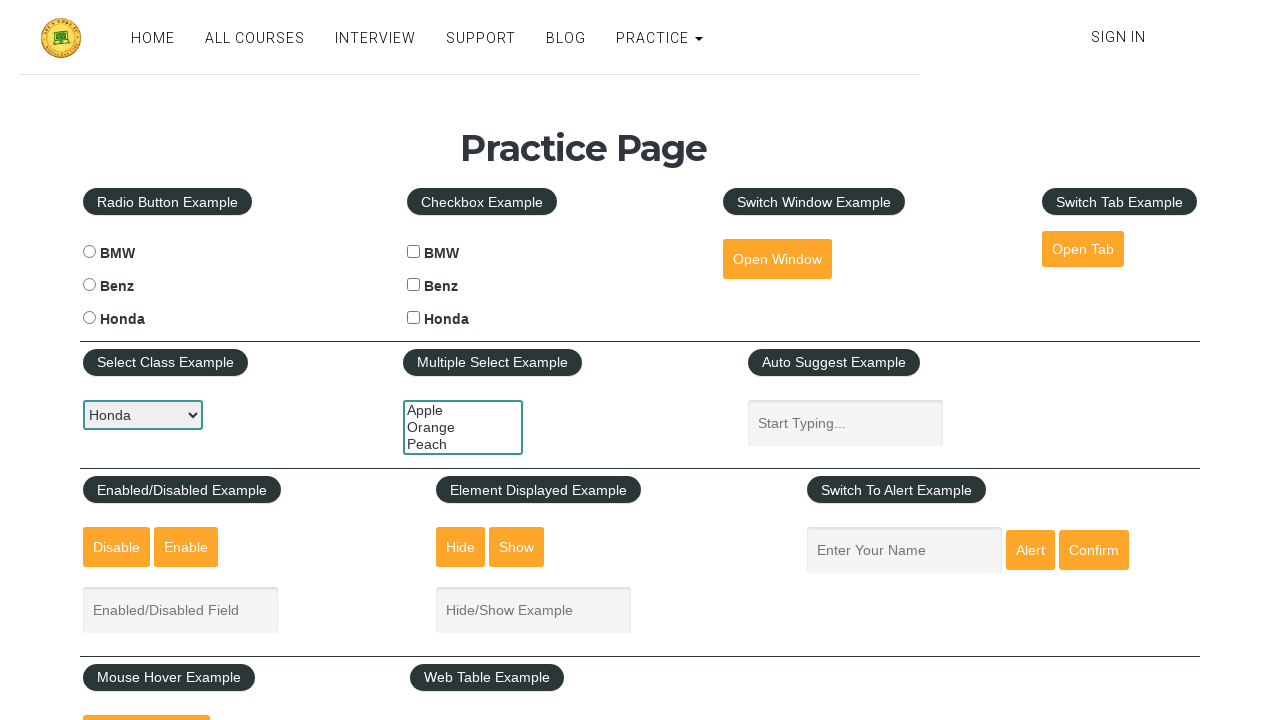

Verified dropdown contains exactly 3 options
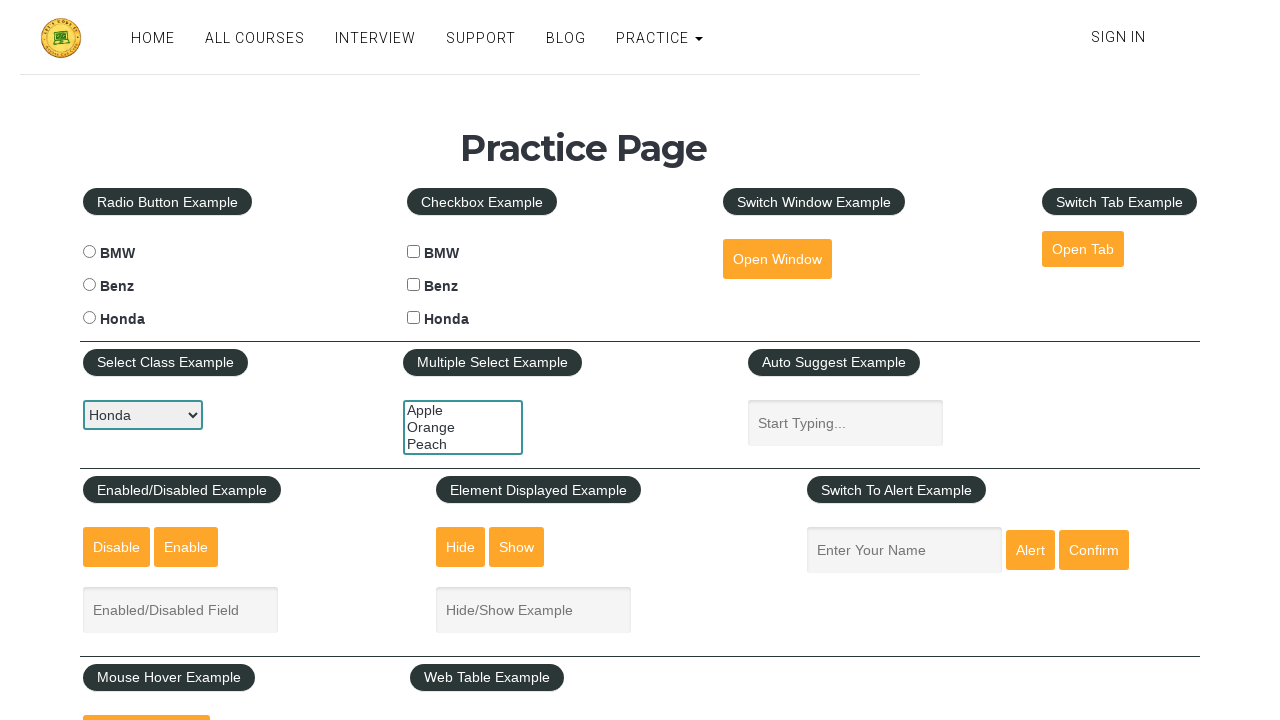

Printed all dropdown option texts for verification
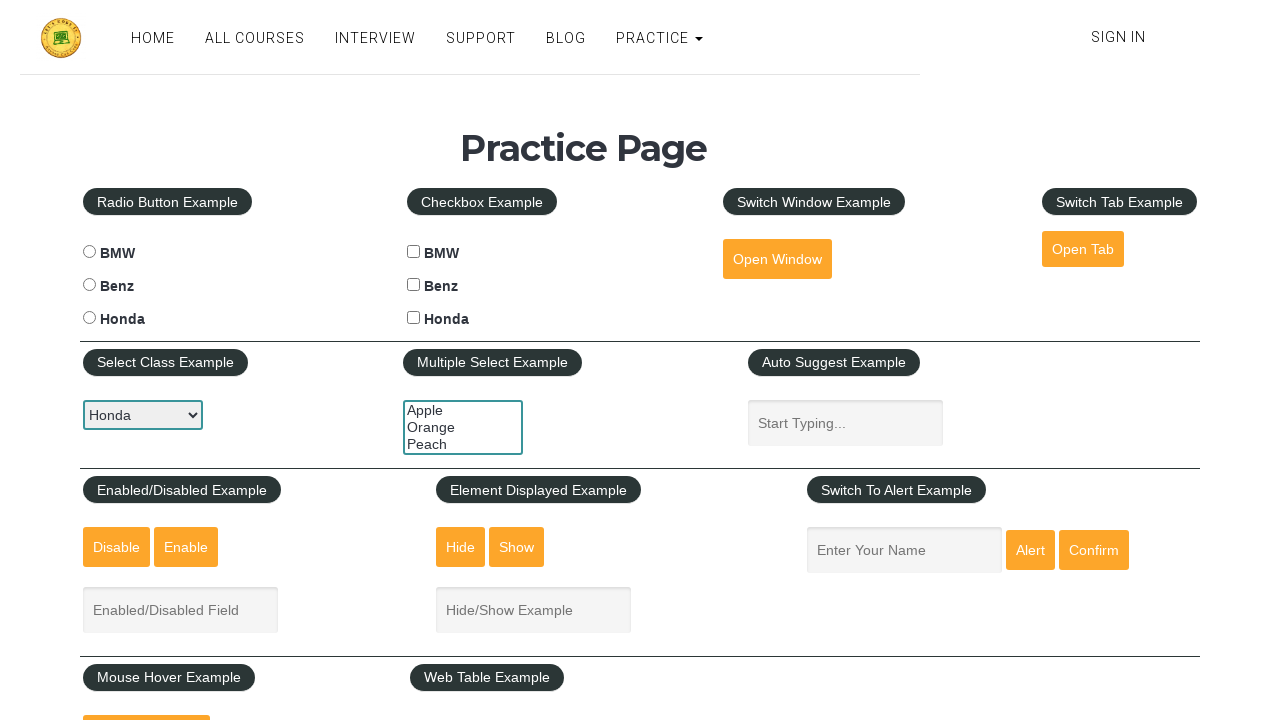

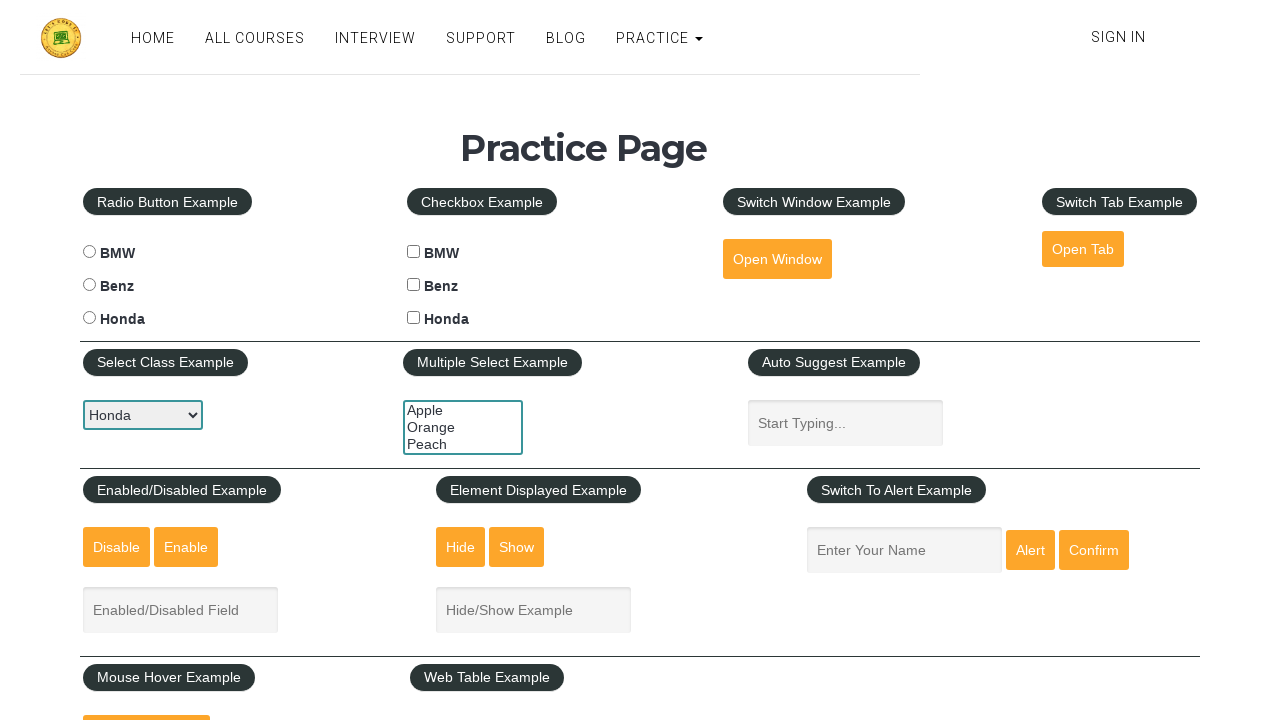